Tests alert handling by getting a password from an alert, entering it into a prompt alert, and verifying the success message displays "Great!"

Starting URL: https://savkk.github.io/selenium-practice/

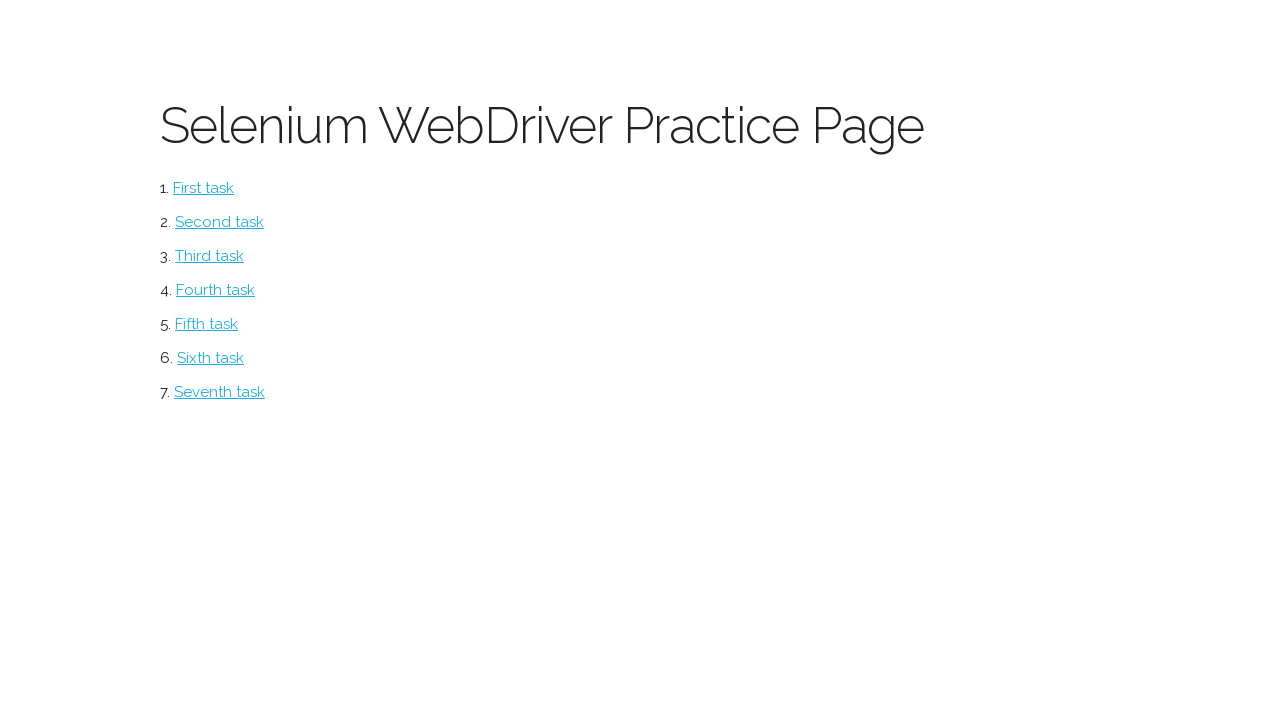

Clicked on alerts section at (210, 358) on #alerts
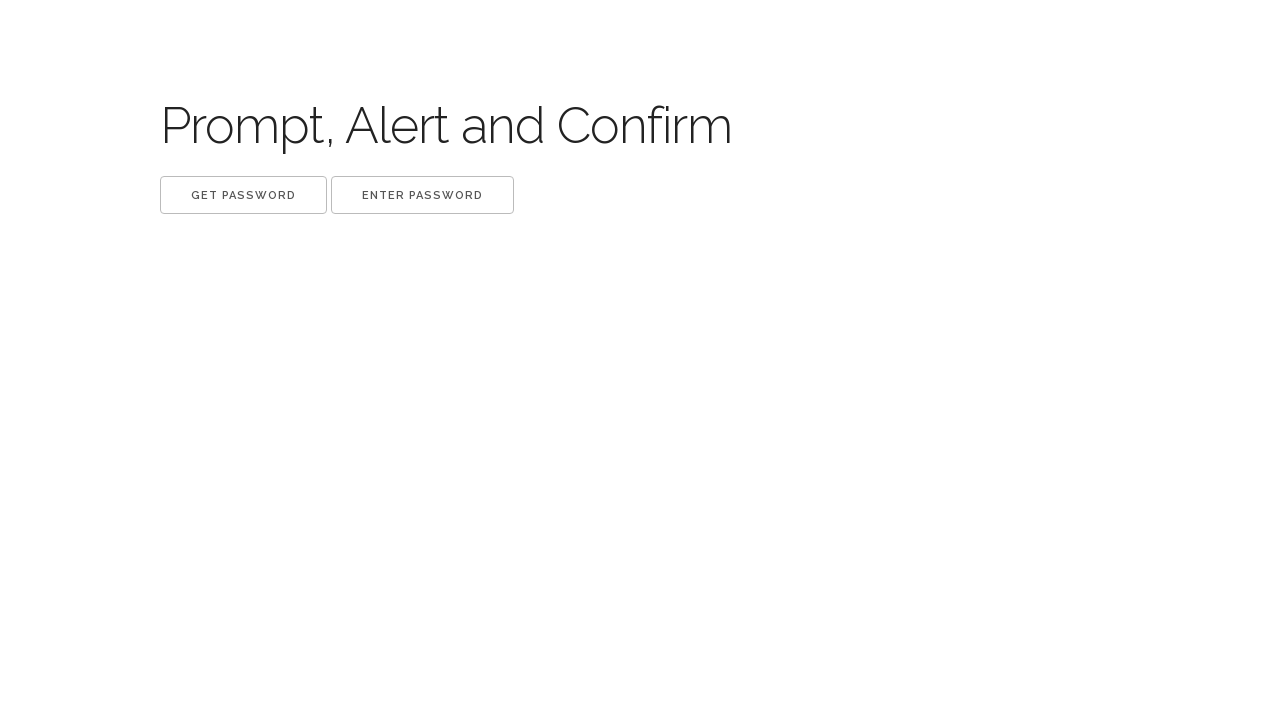

Clicked 'Get password' button at (244, 195) on xpath=//button[.='Get password']
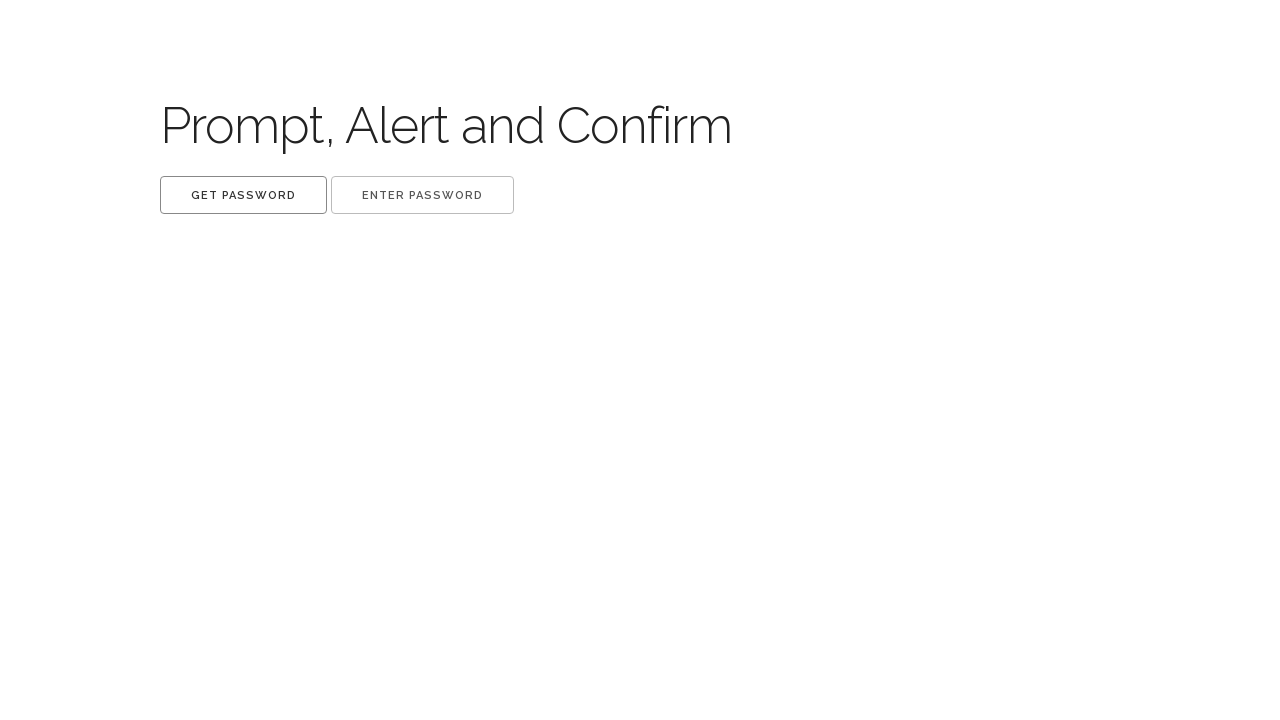

Evaluated alert text from page
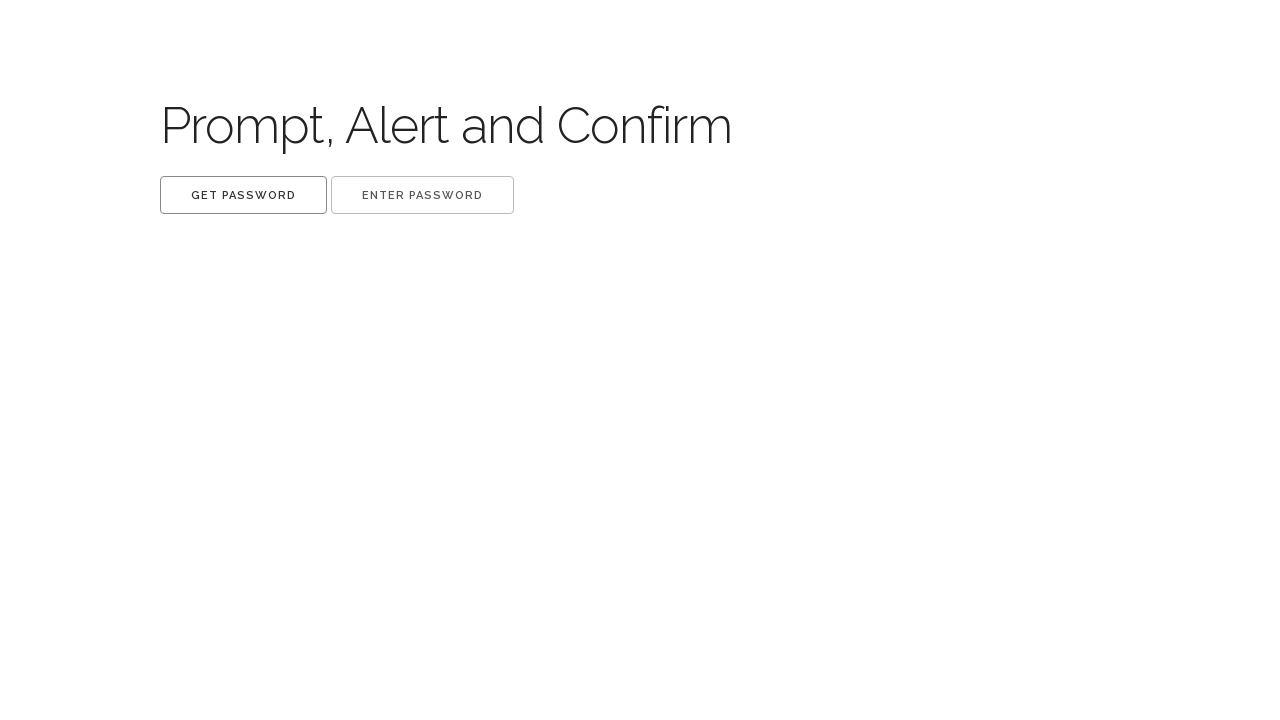

Set up dialog handler for password extraction
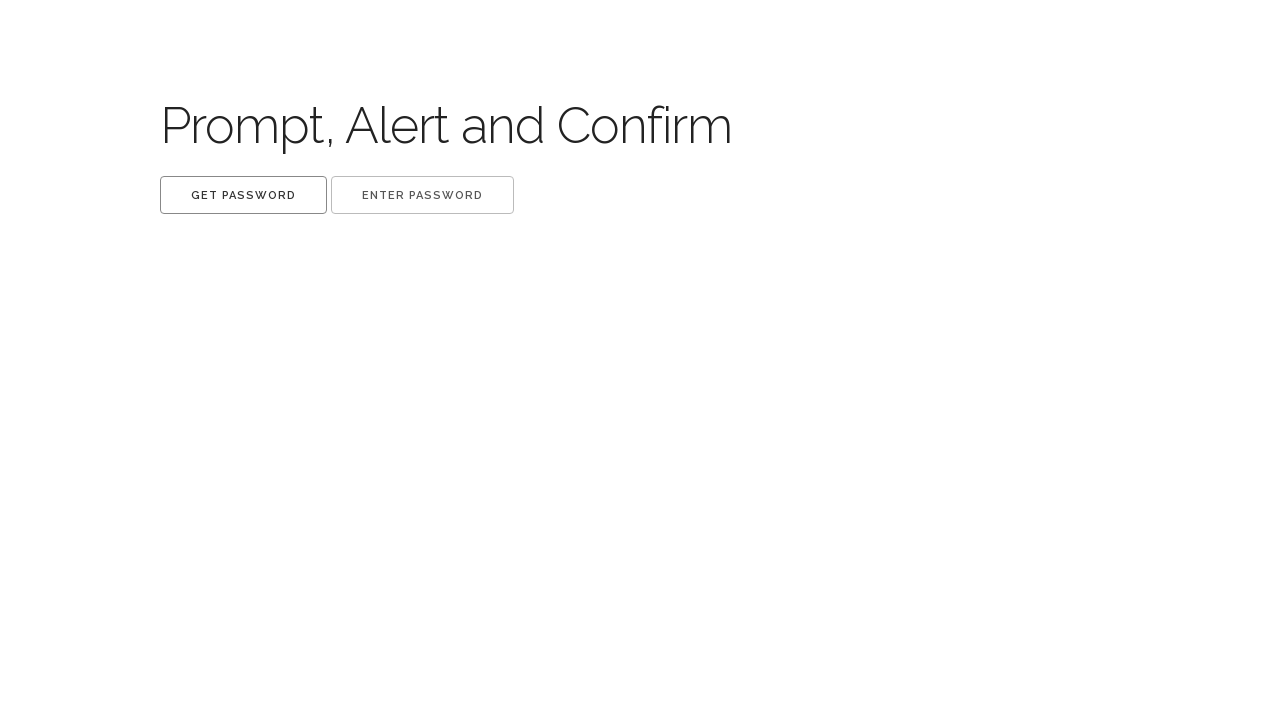

Clicked 'Get password' button to trigger alert dialog at (244, 195) on xpath=//button[.='Get password']
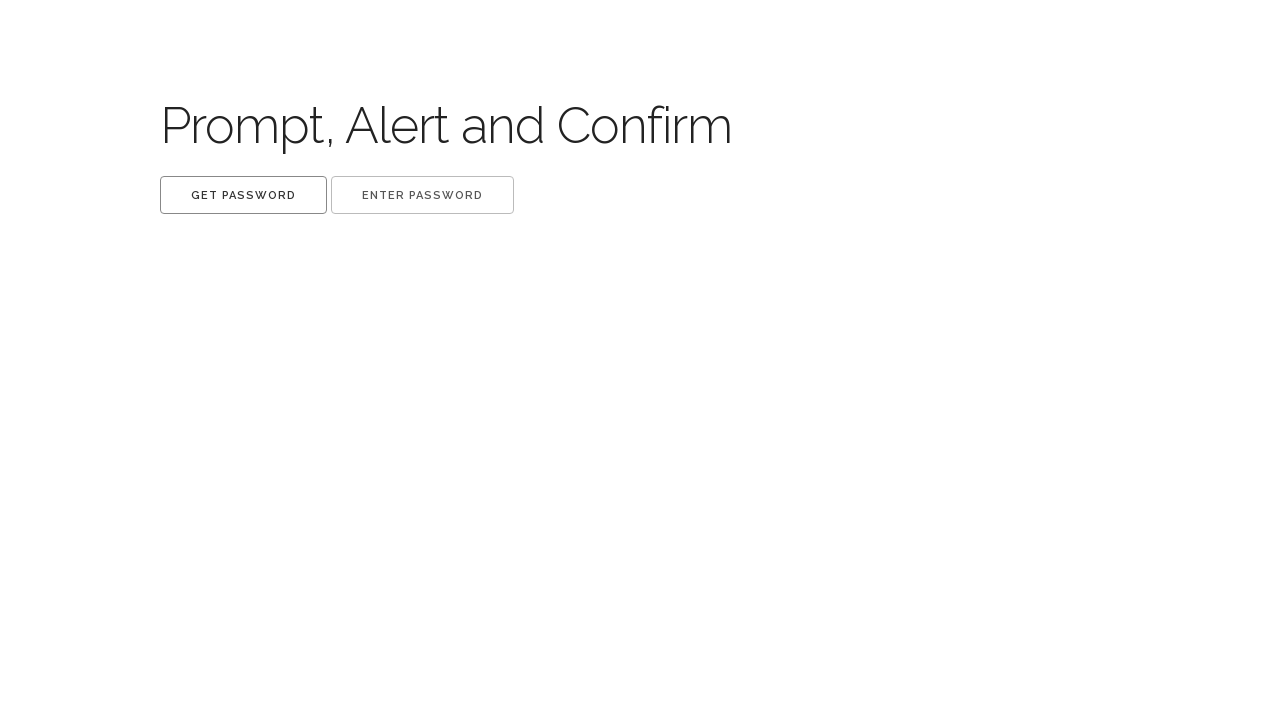

Waited 500ms for dialog handling
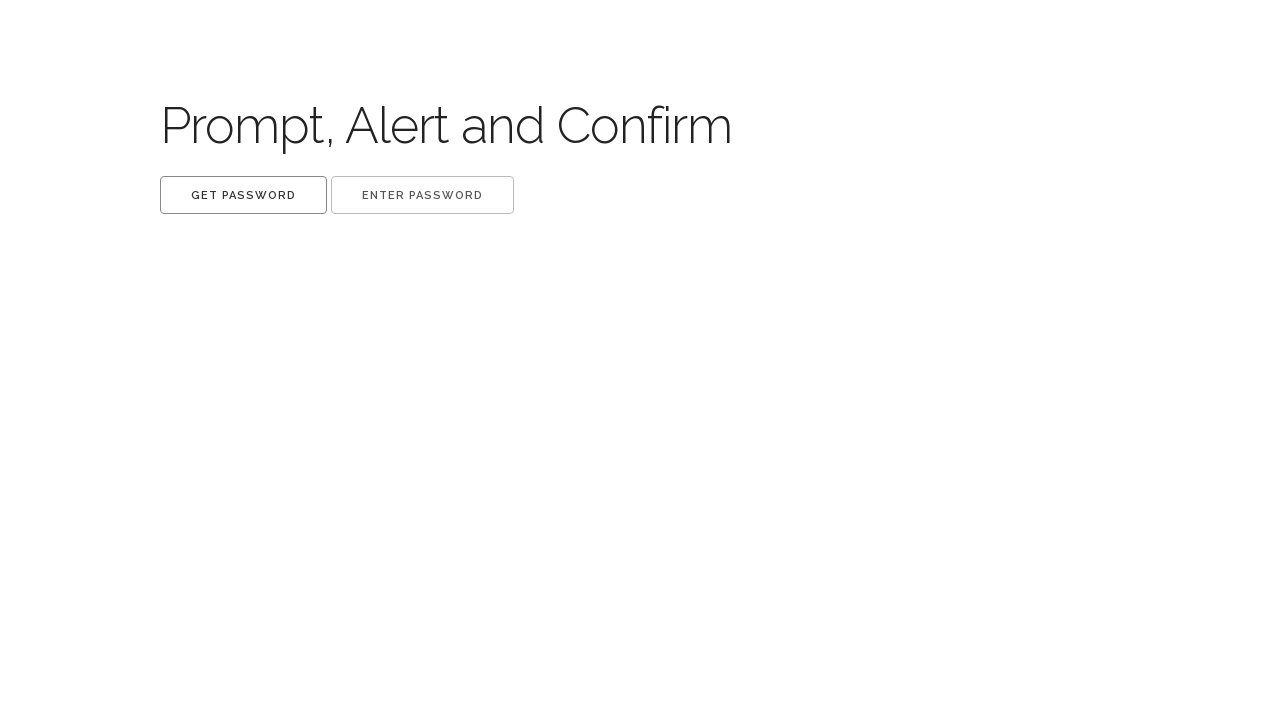

Removed password extraction dialog handler
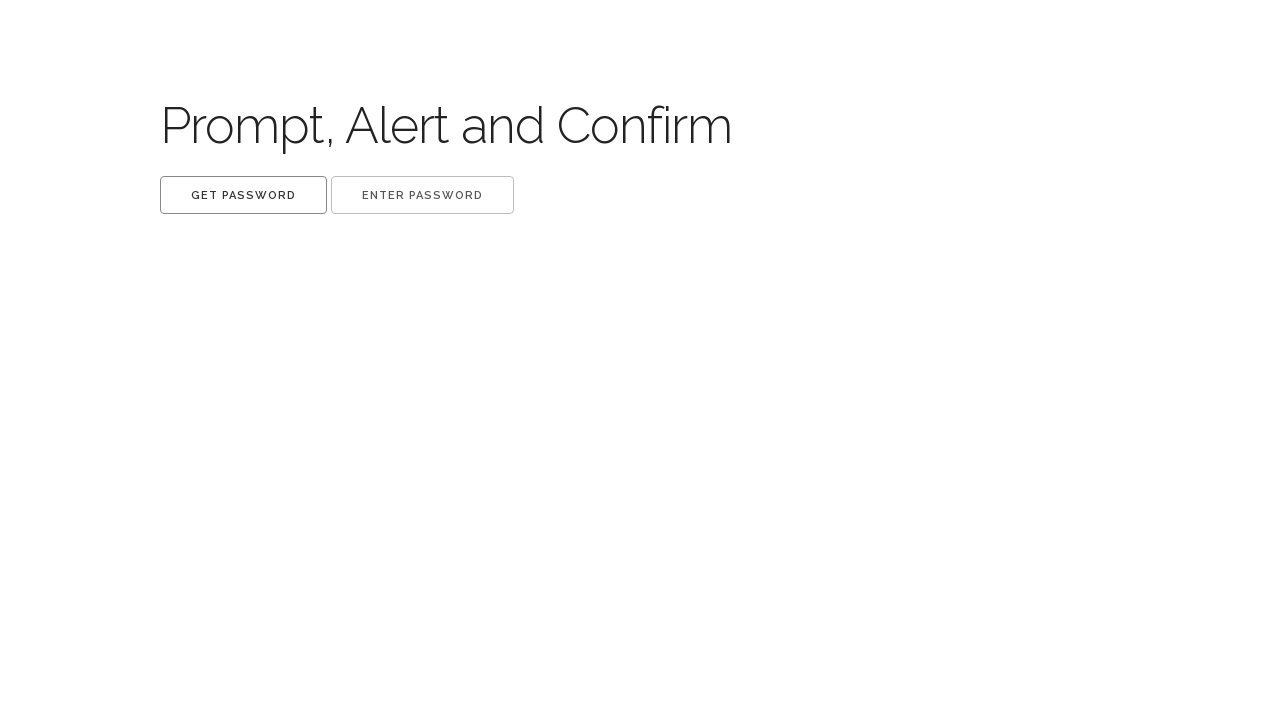

Set up dialog handler to enter extracted password
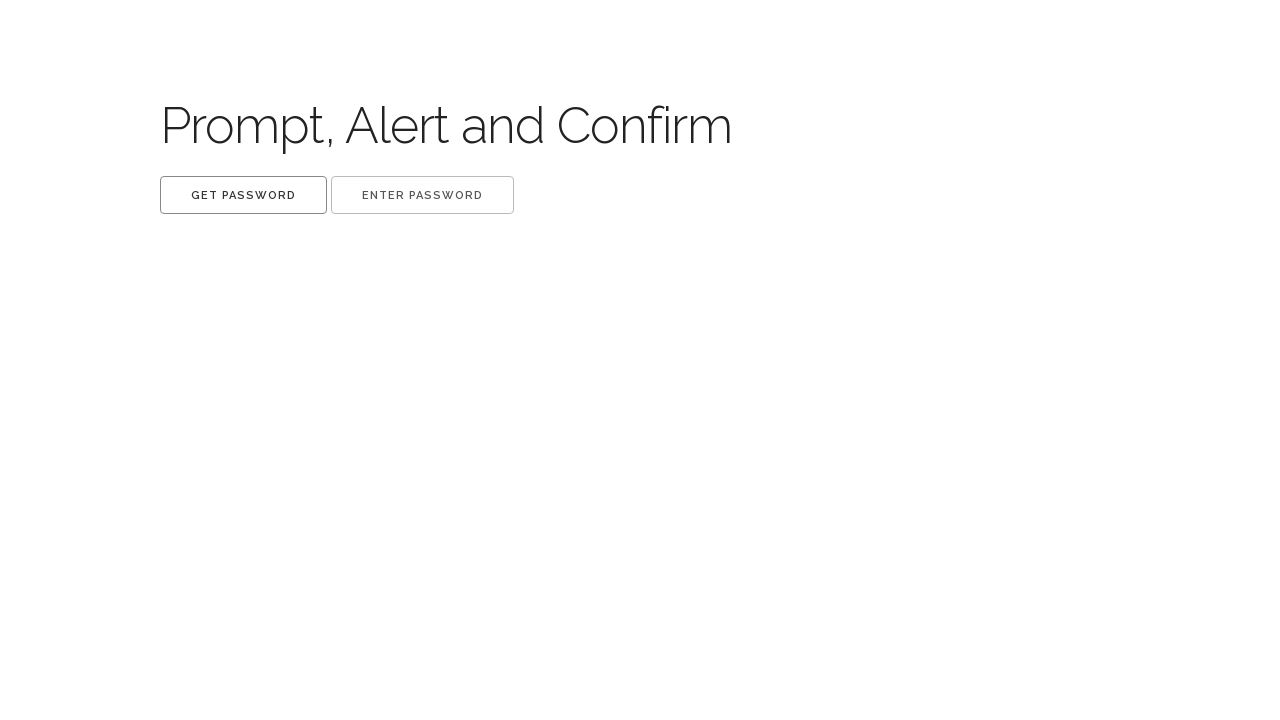

Clicked 'Enter password' button to trigger password prompt at (422, 195) on xpath=//button[.='Enter password']
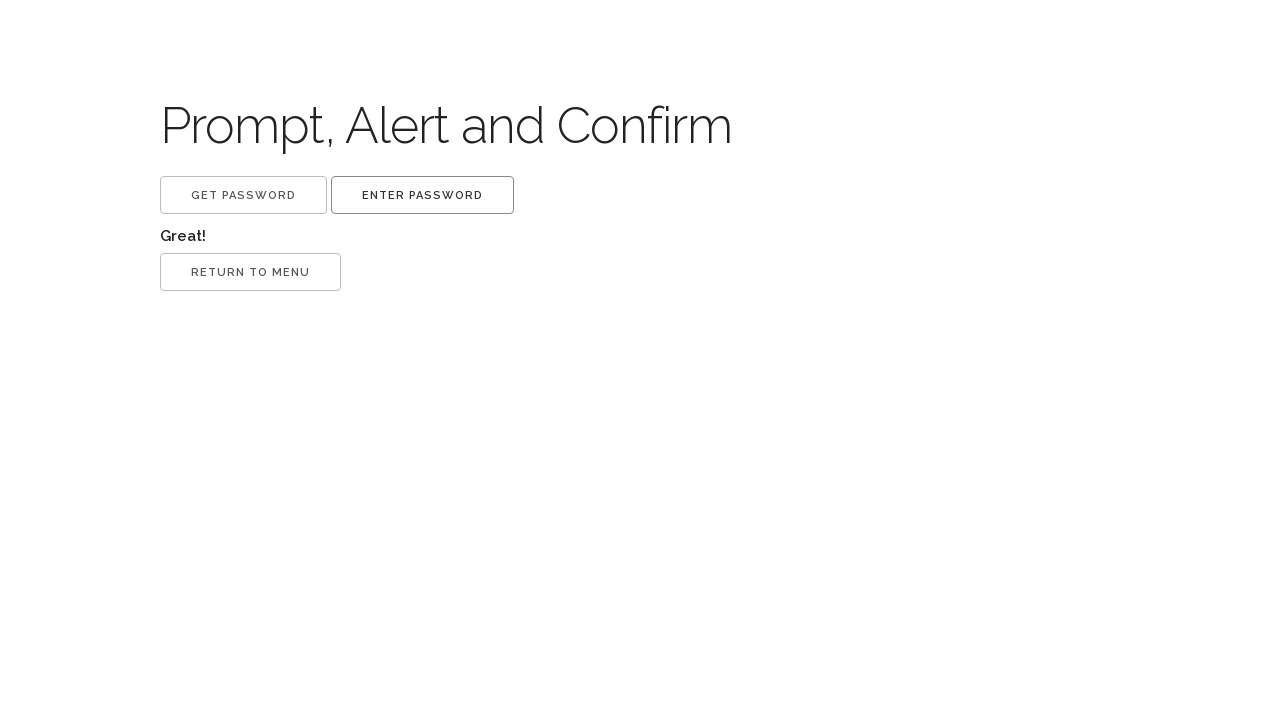

Waited 500ms for password entry dialog handling
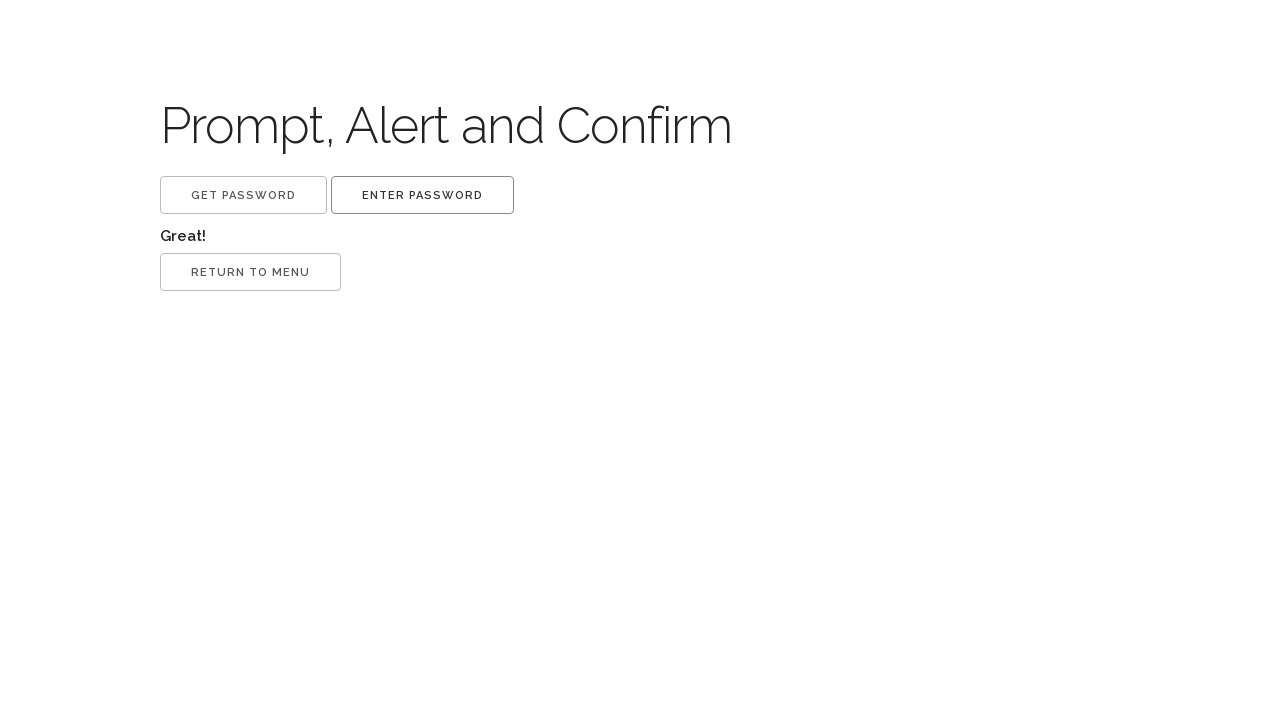

Removed password entry dialog handler
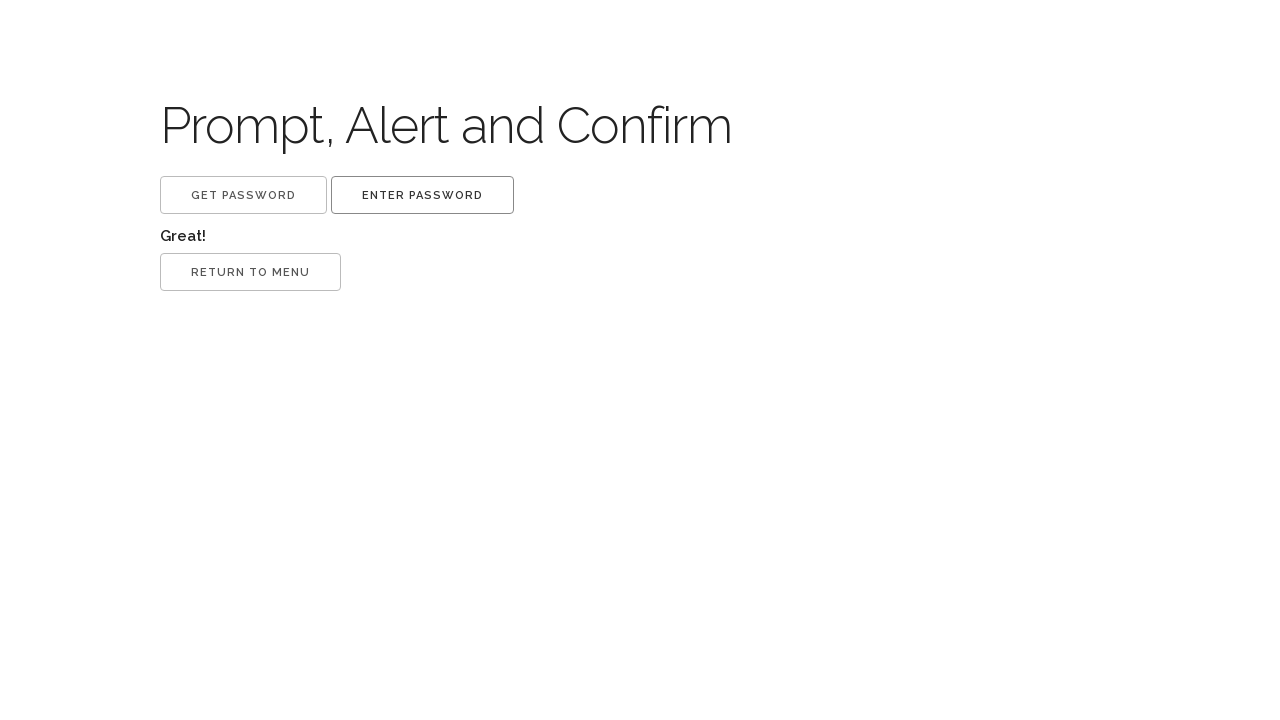

Retrieved label text content
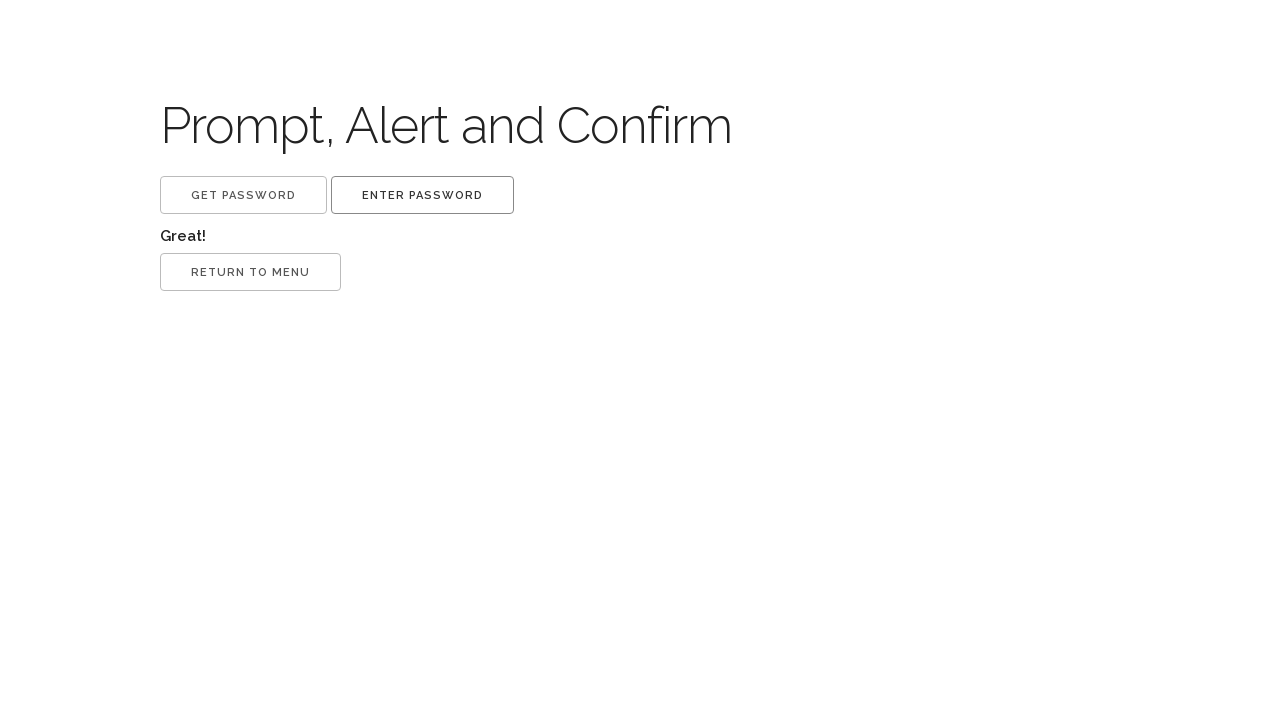

Verified success message displays 'Great!'
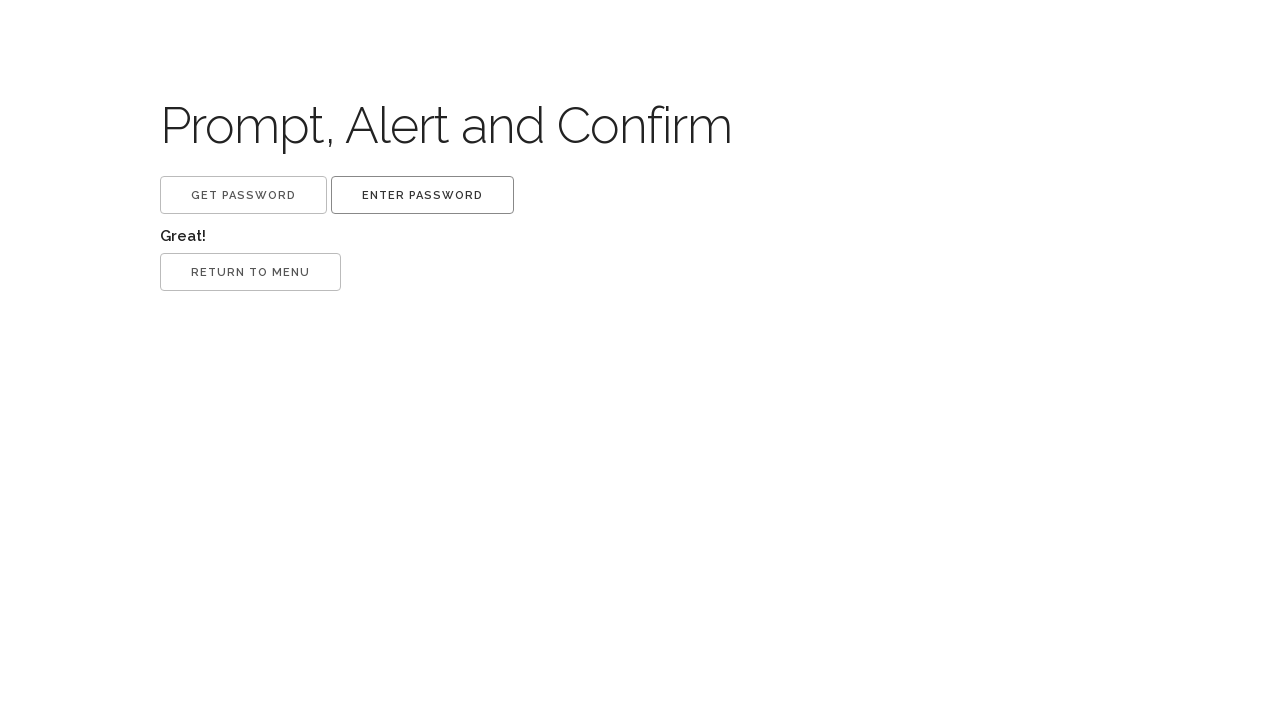

Set up dialog handler for final confirmation
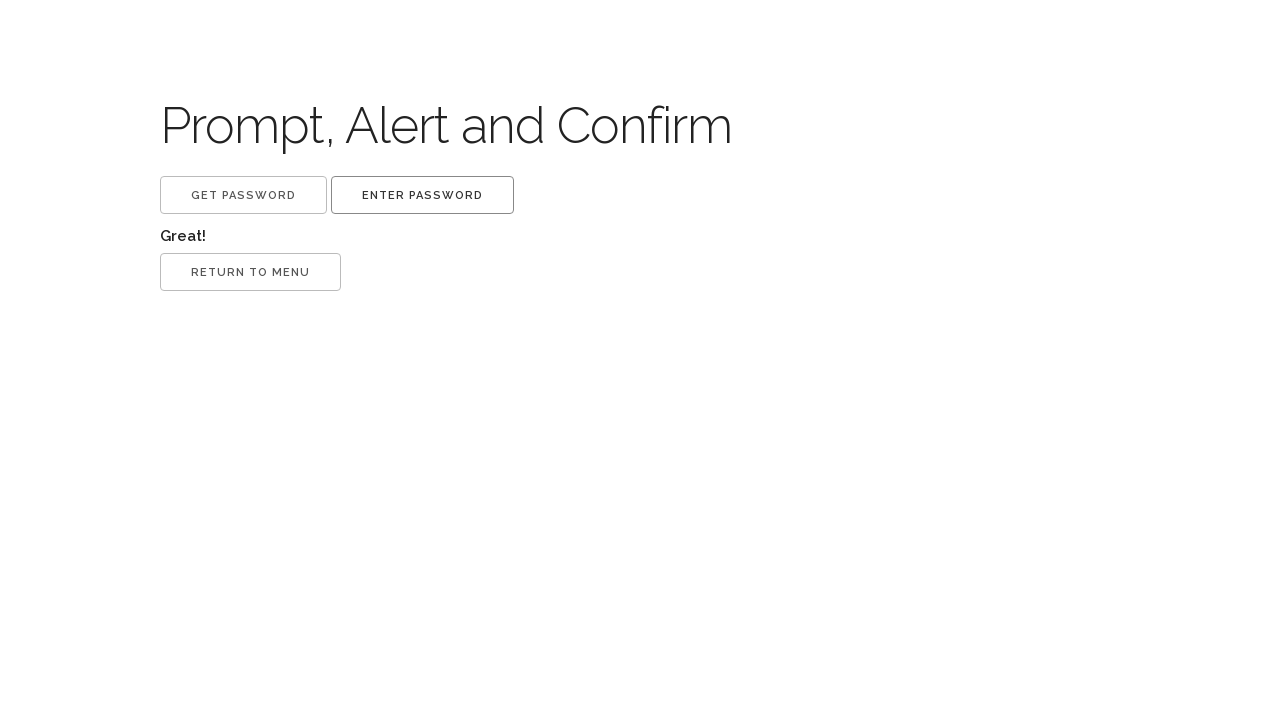

Clicked third button to trigger final alert at (250, 272) on xpath=//button[3]
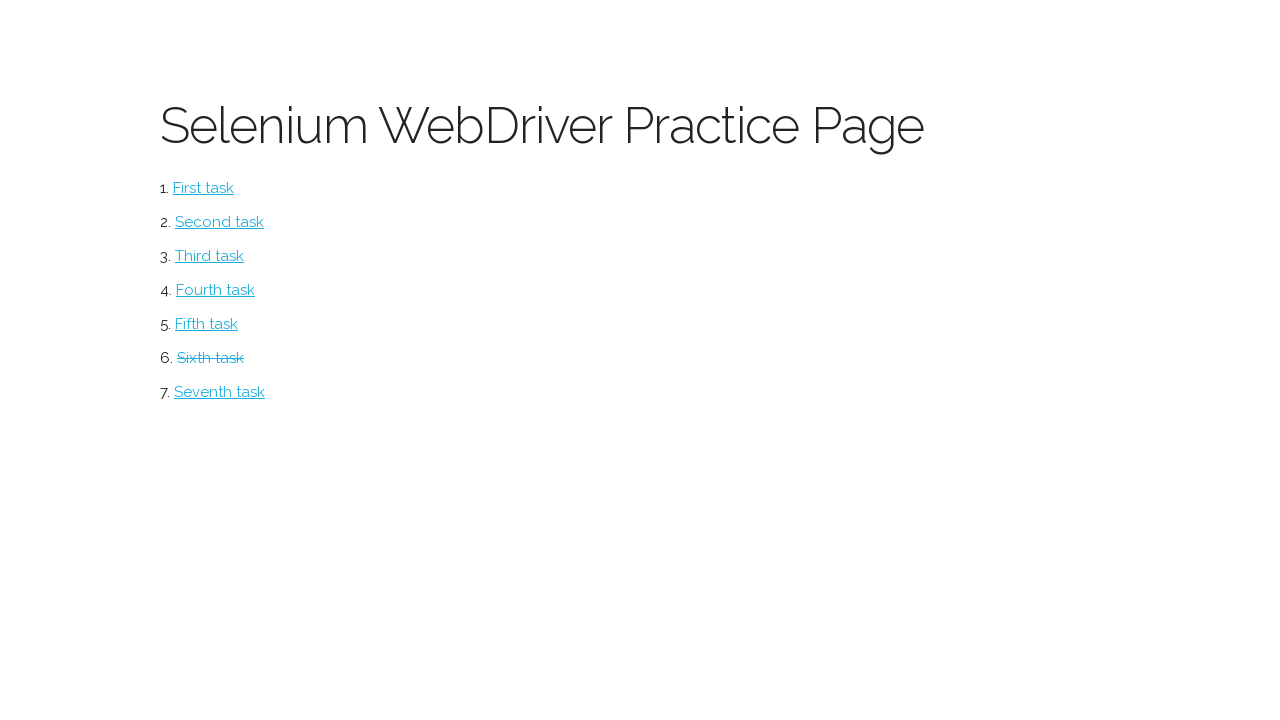

Waited 500ms for final dialog handling
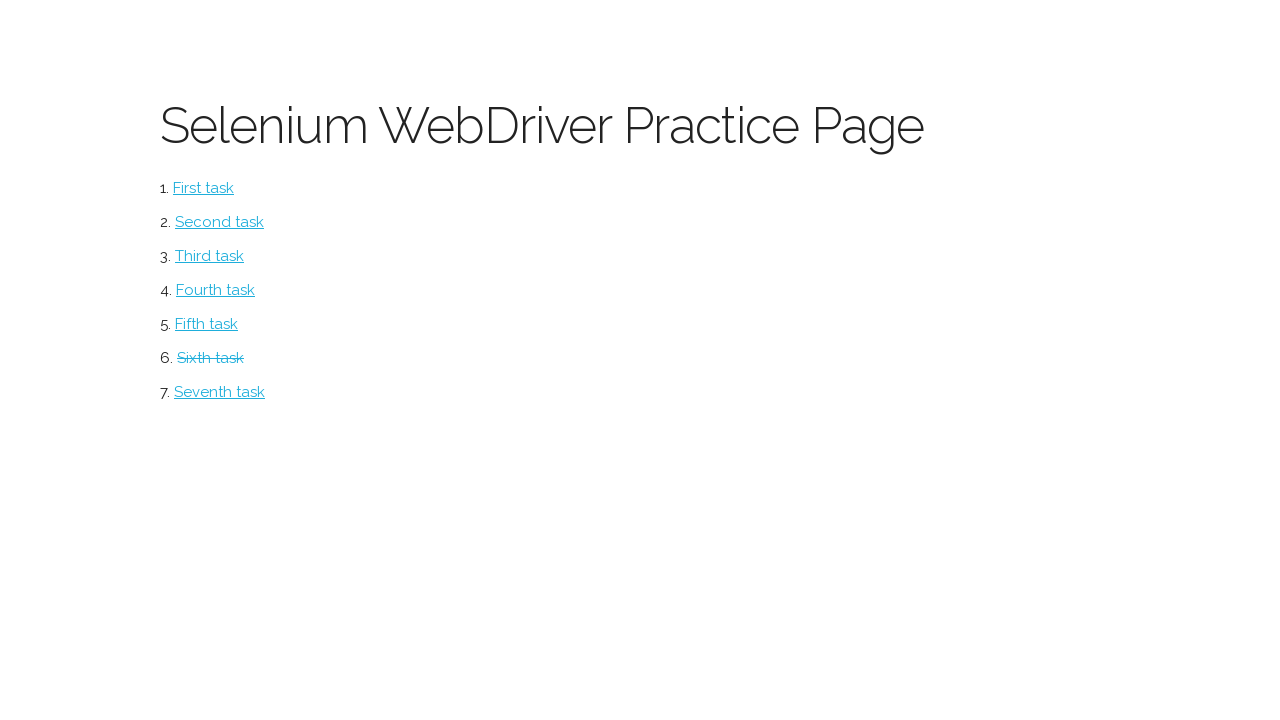

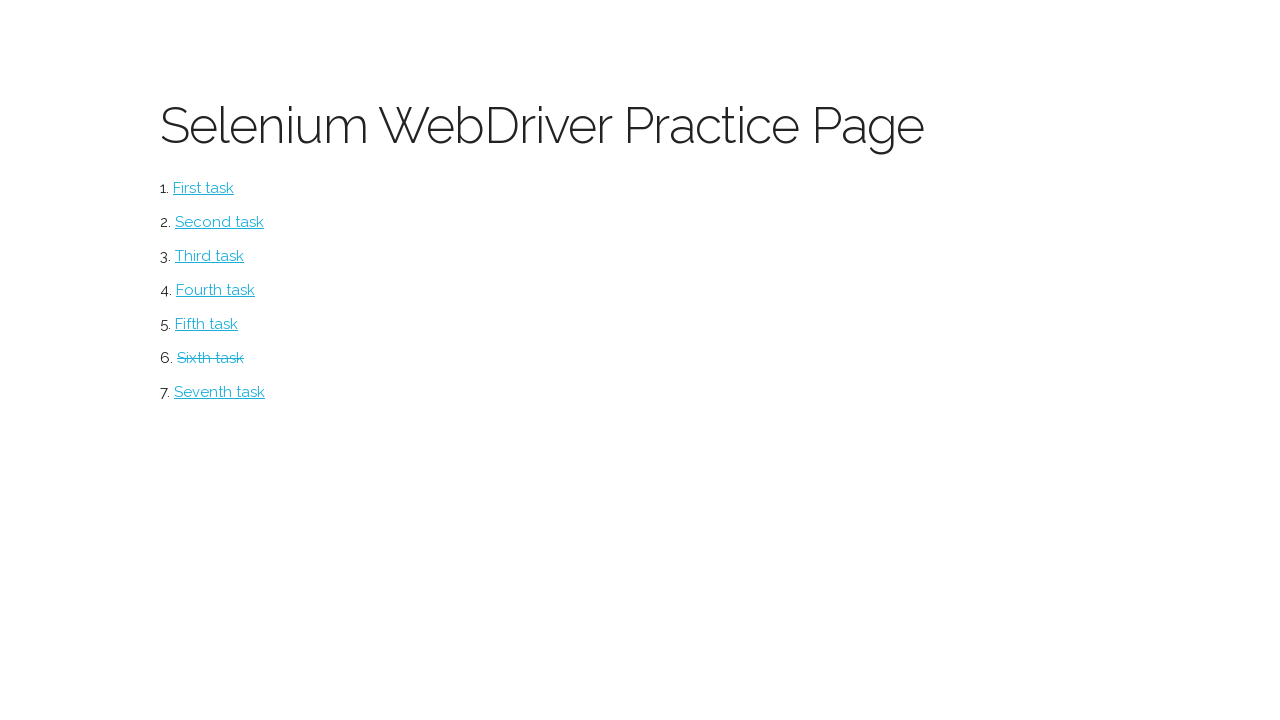